Tests a wait scenario where the script waits for a button to become clickable, clicks it, and verifies a success message appears

Starting URL: http://suninjuly.github.io/wait2.html

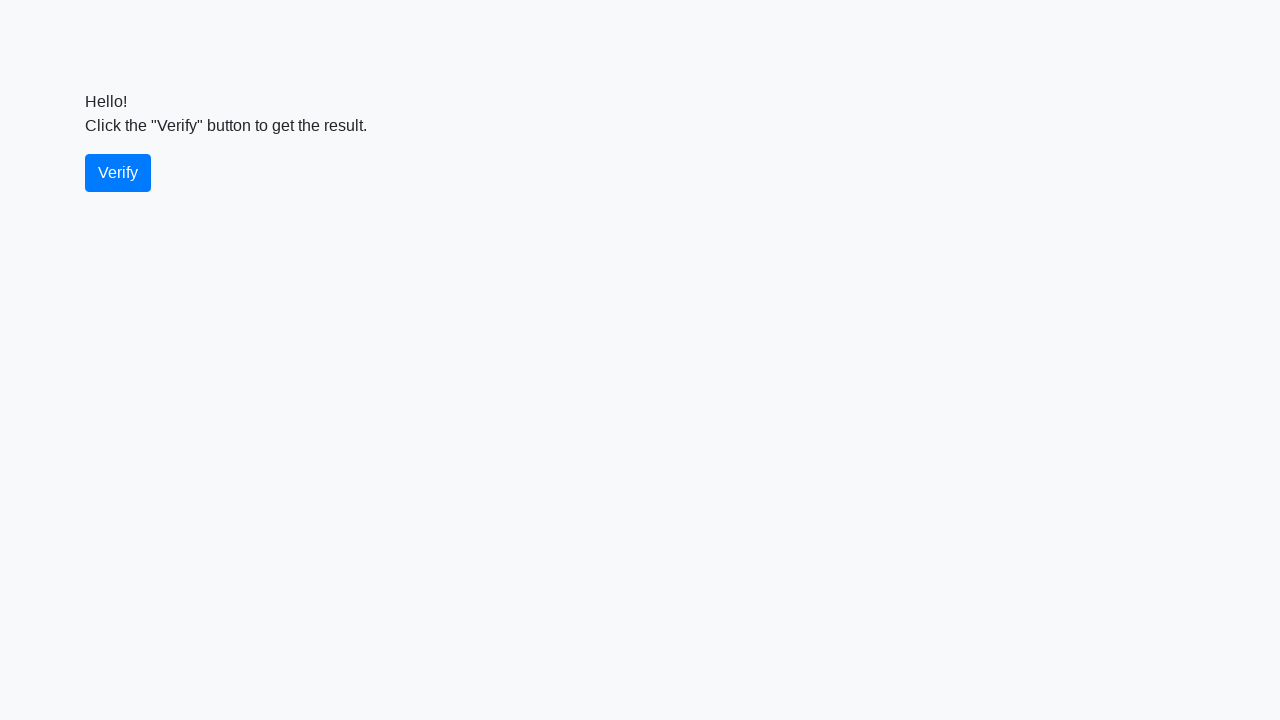

Waited for verify button to become visible
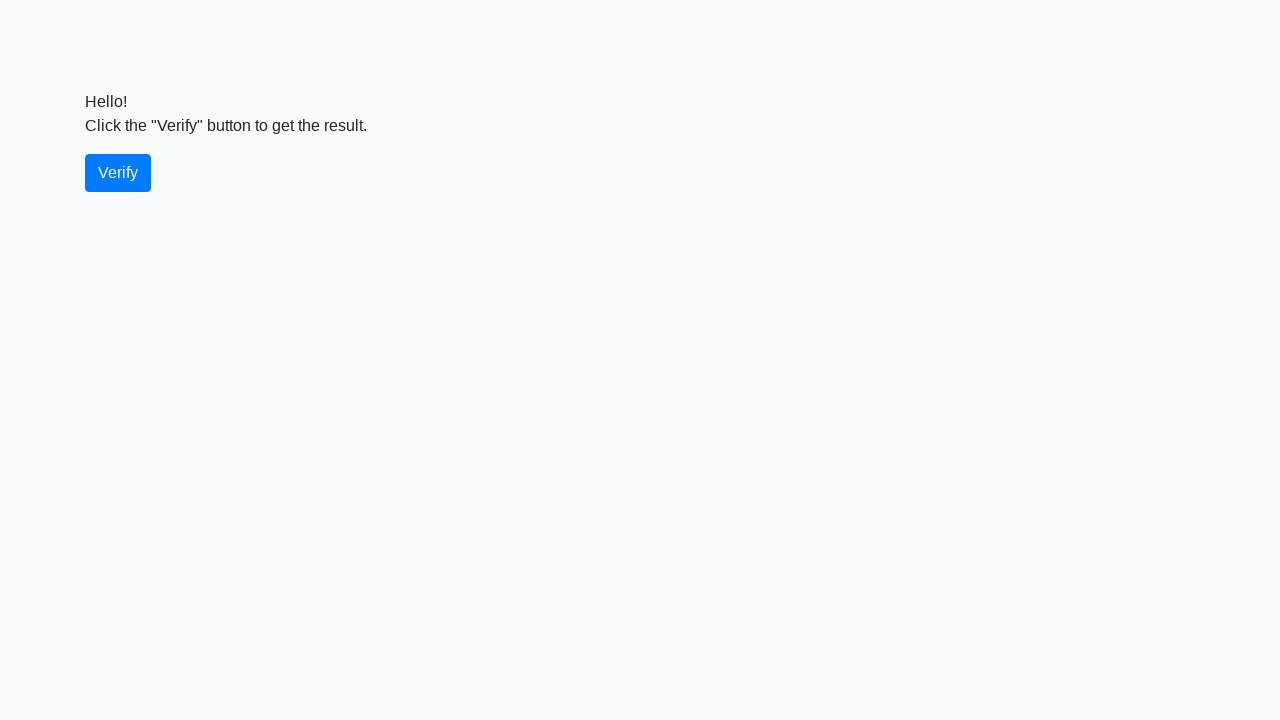

Clicked the verify button at (118, 173) on #verify
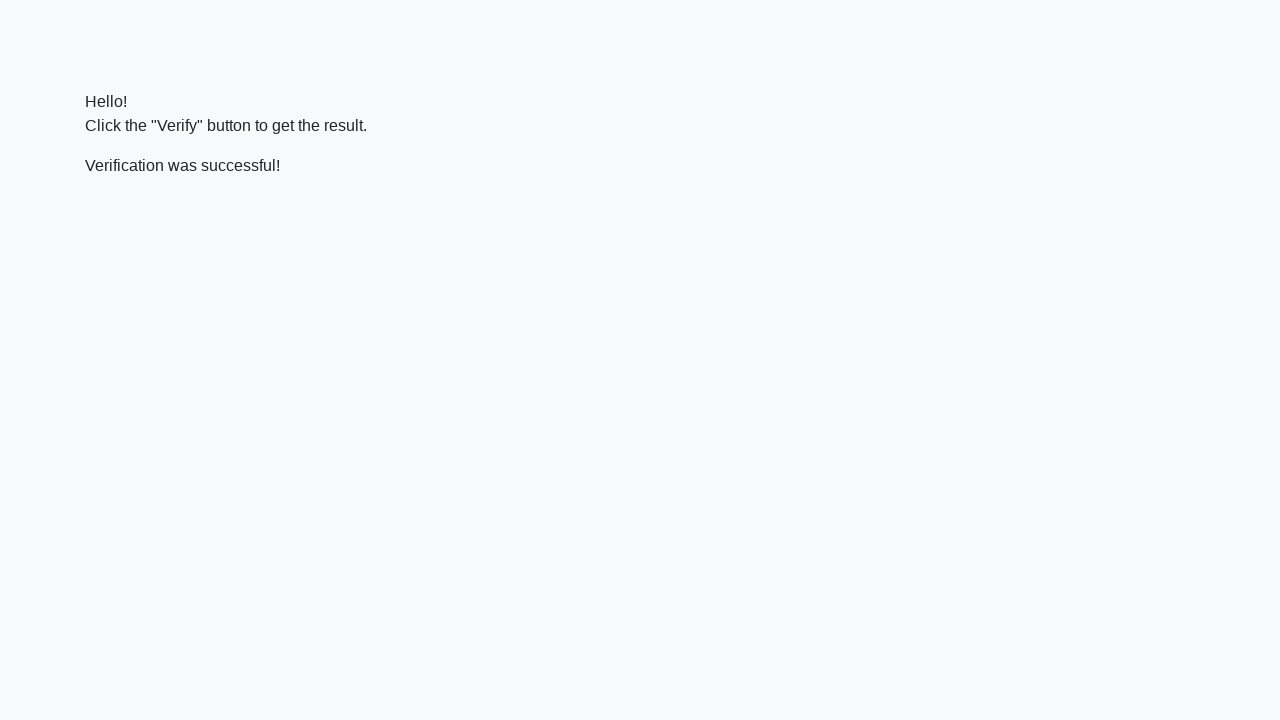

Located the verify message element
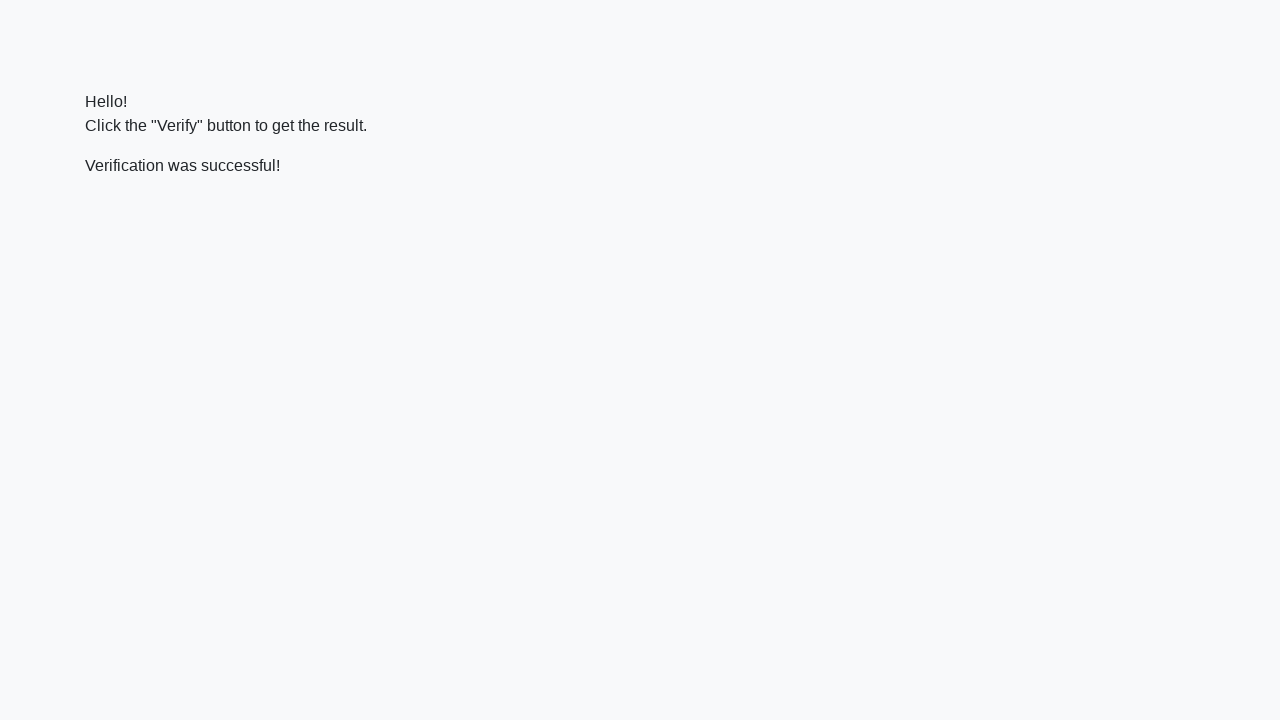

Waited for success message to become visible
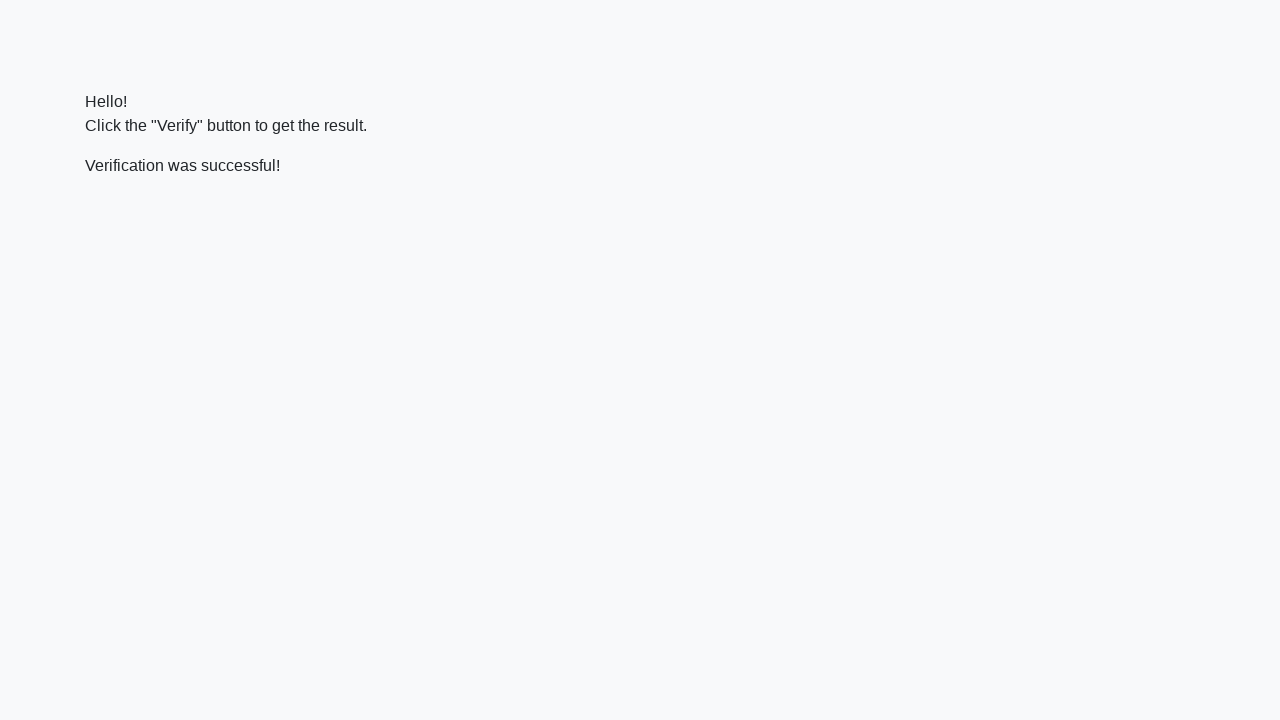

Verified 'successful' text is present in the message
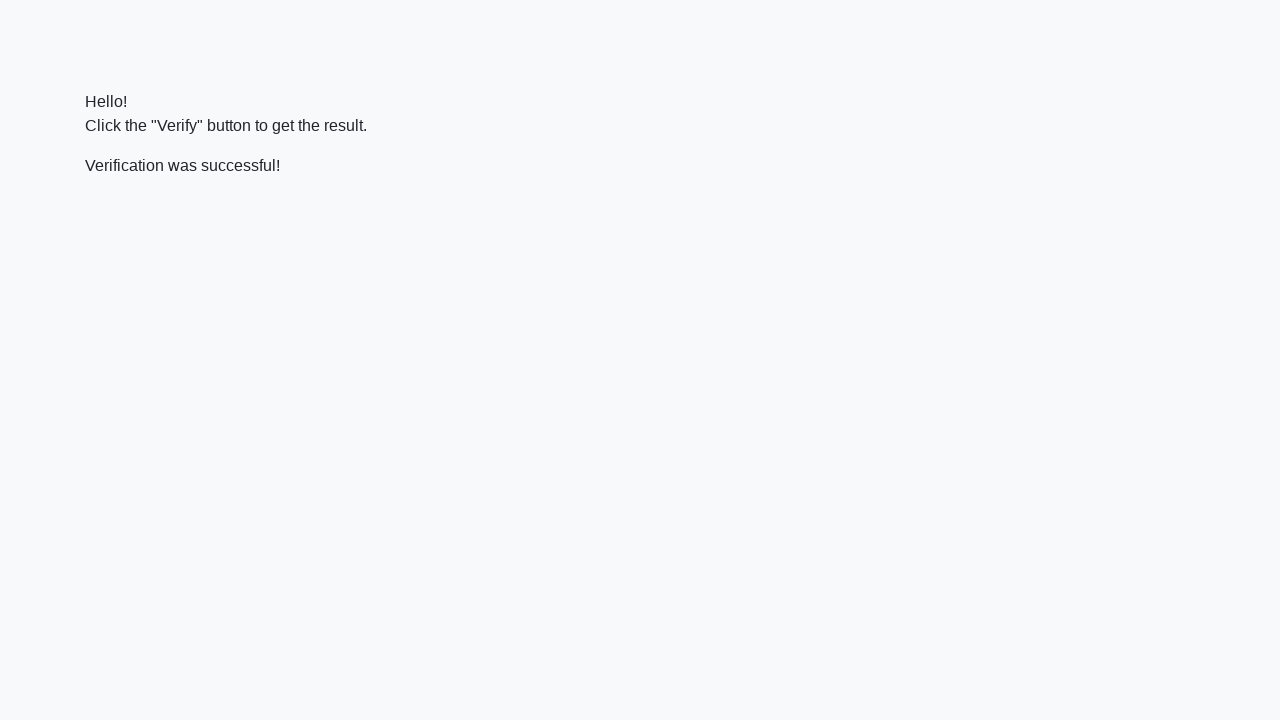

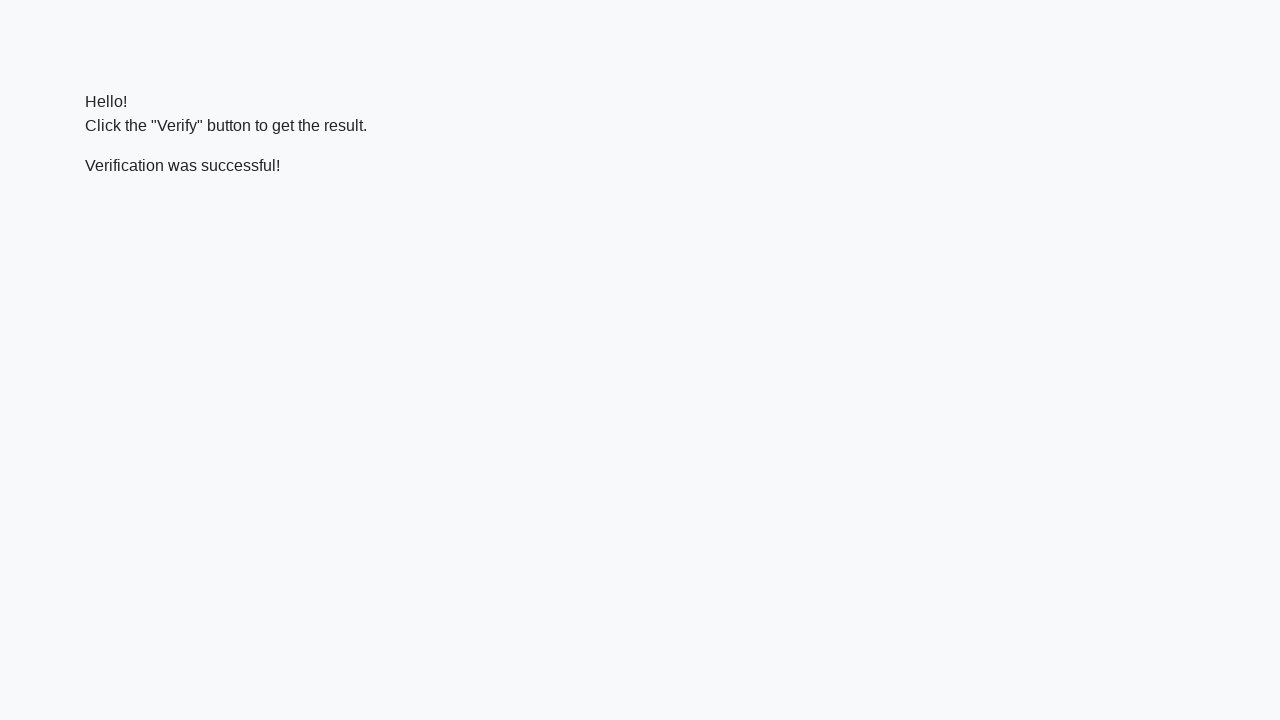